Tests that whitespace is trimmed from edited todo text.

Starting URL: https://demo.playwright.dev/todomvc

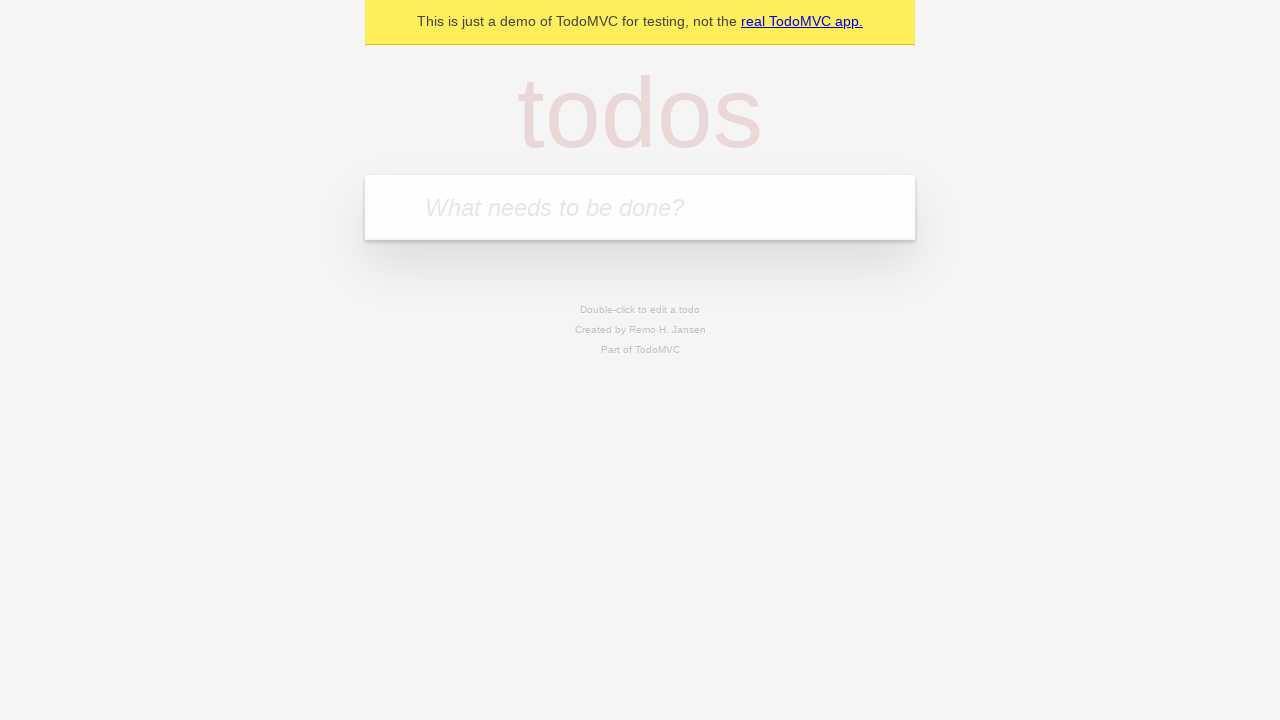

Filled todo input with 'buy some cheese' on internal:attr=[placeholder="What needs to be done?"i]
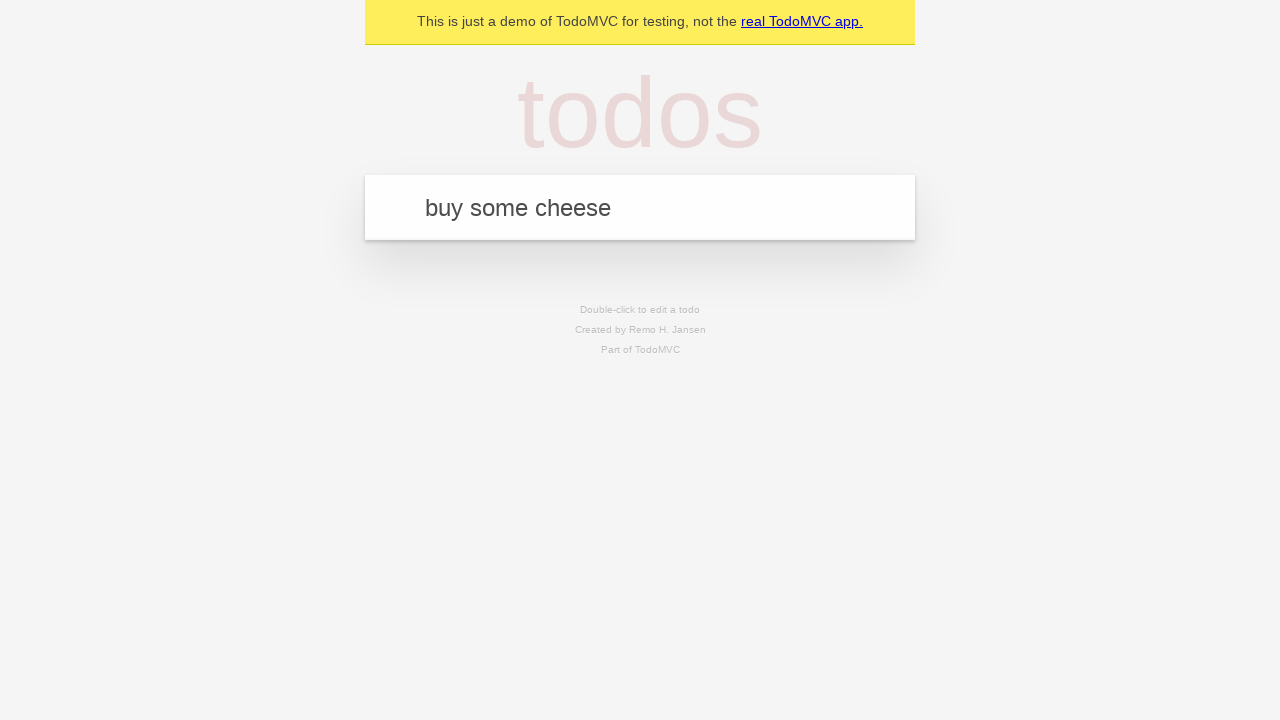

Pressed Enter to create first todo on internal:attr=[placeholder="What needs to be done?"i]
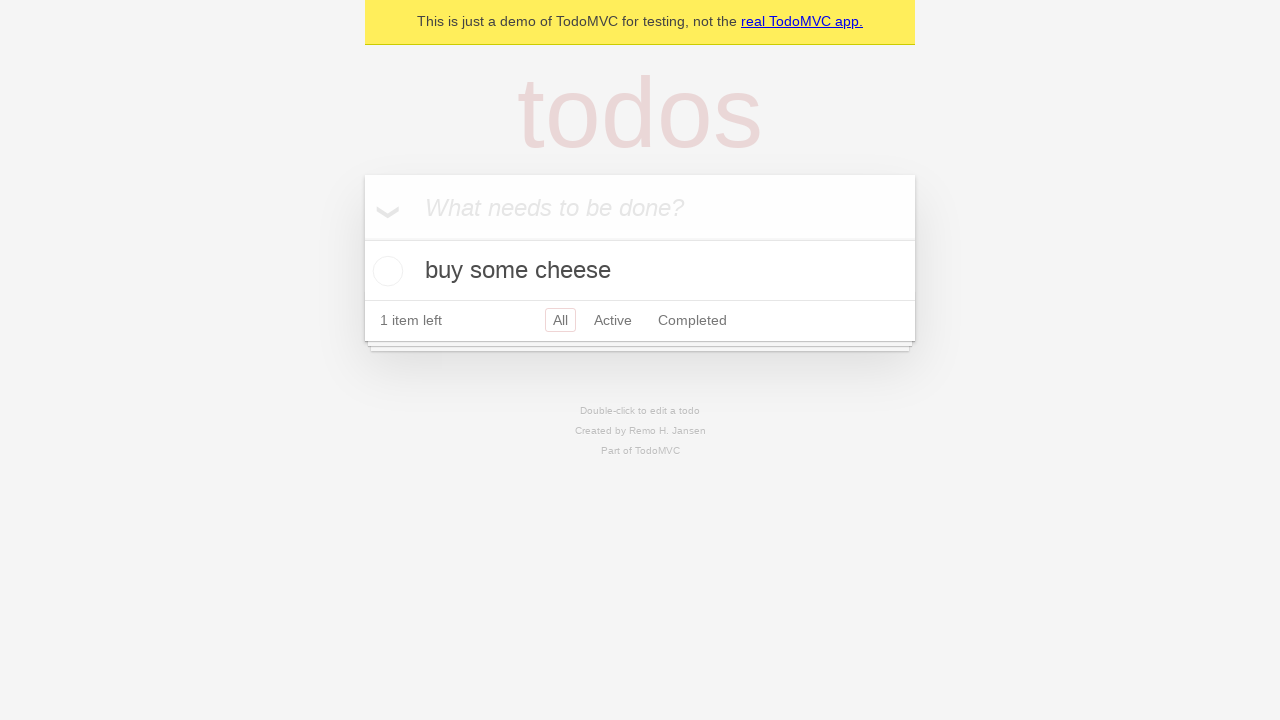

Filled todo input with 'feed the cat' on internal:attr=[placeholder="What needs to be done?"i]
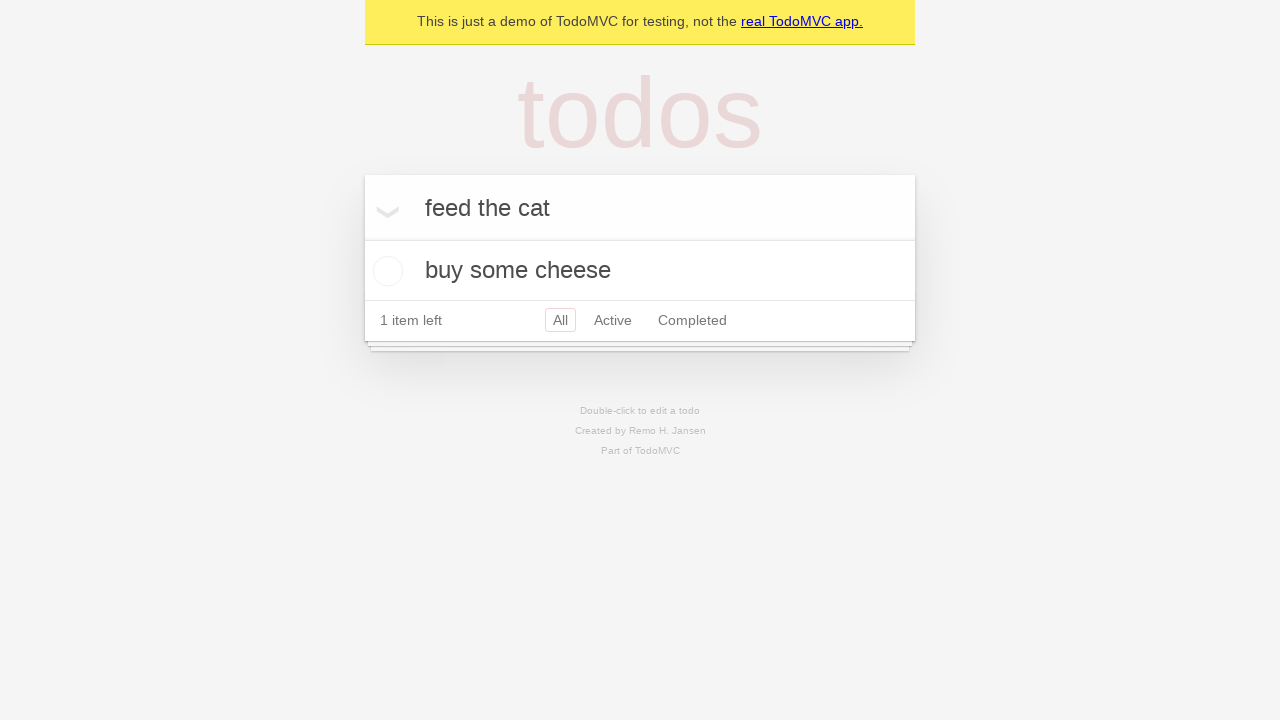

Pressed Enter to create second todo on internal:attr=[placeholder="What needs to be done?"i]
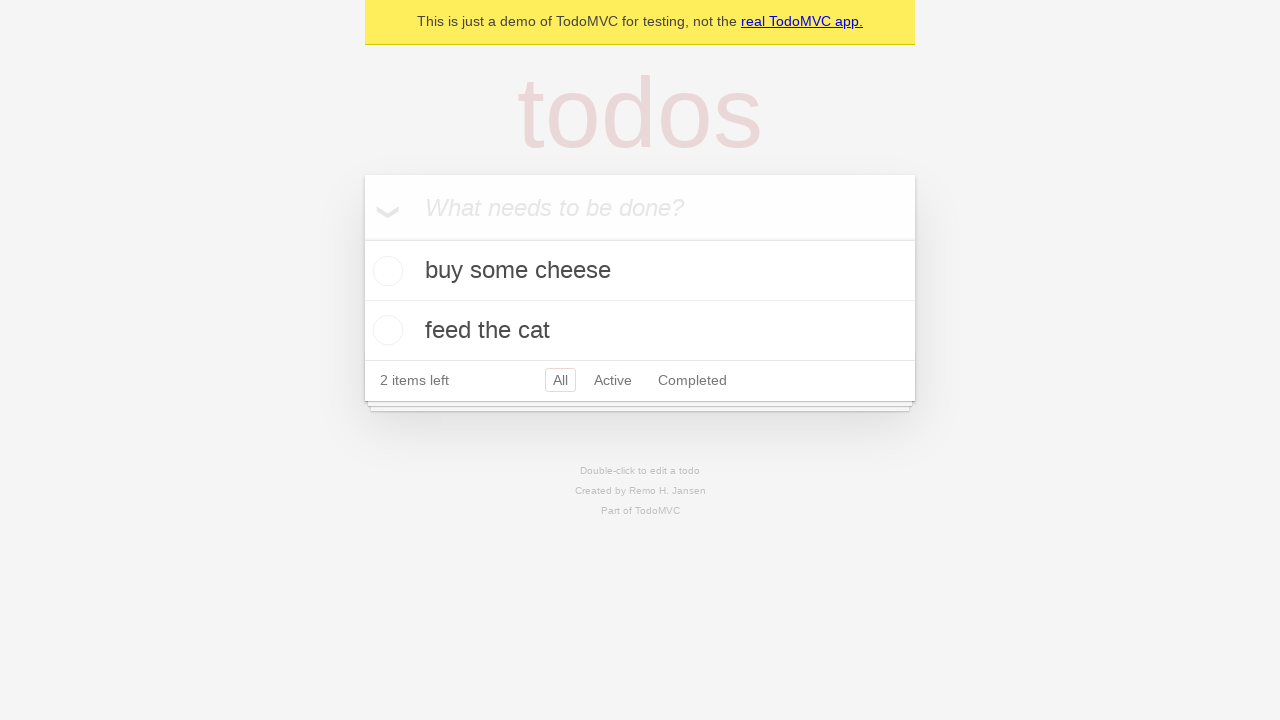

Filled todo input with 'book a doctors appointment' on internal:attr=[placeholder="What needs to be done?"i]
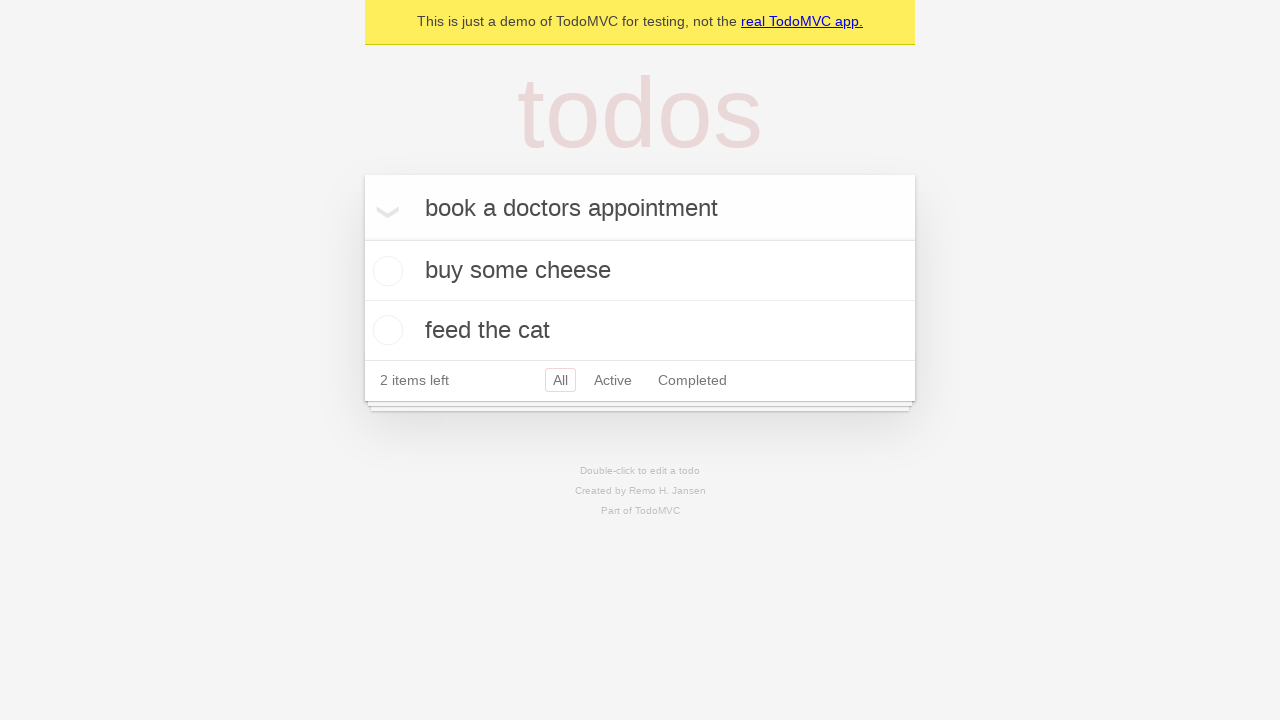

Pressed Enter to create third todo on internal:attr=[placeholder="What needs to be done?"i]
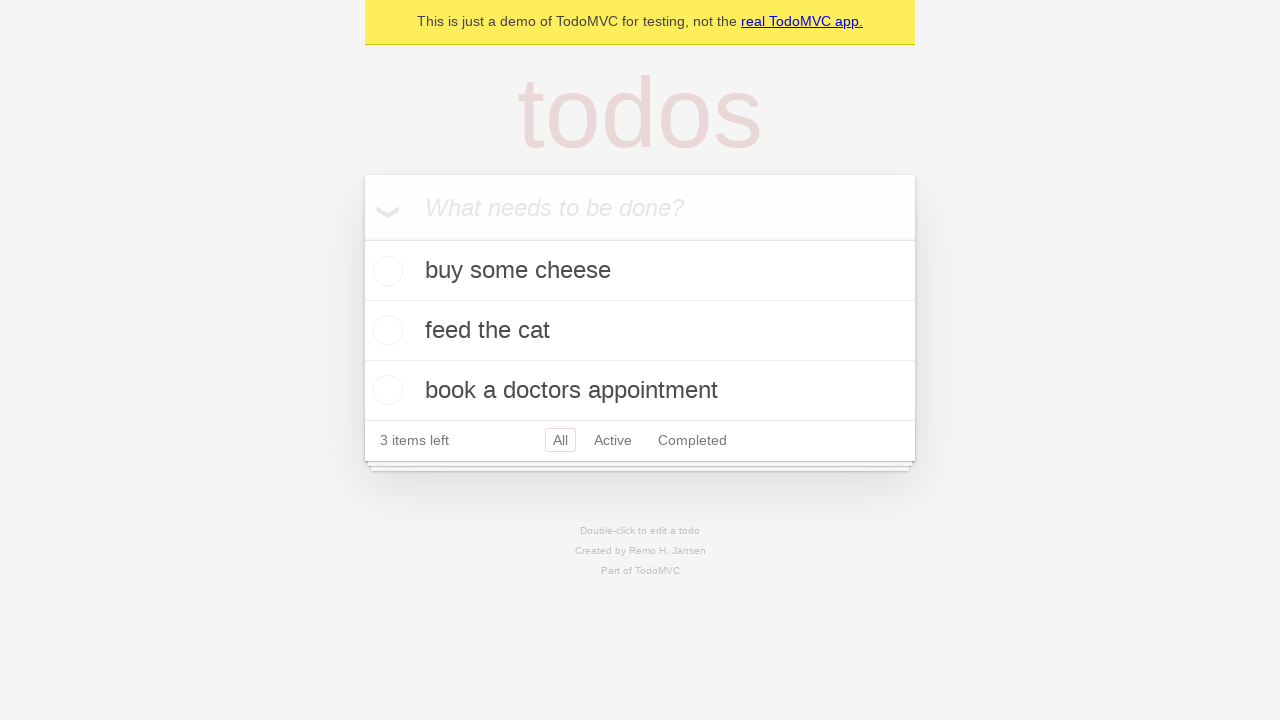

Double-clicked second todo item to enter edit mode at (640, 331) on internal:testid=[data-testid="todo-item"s] >> nth=1
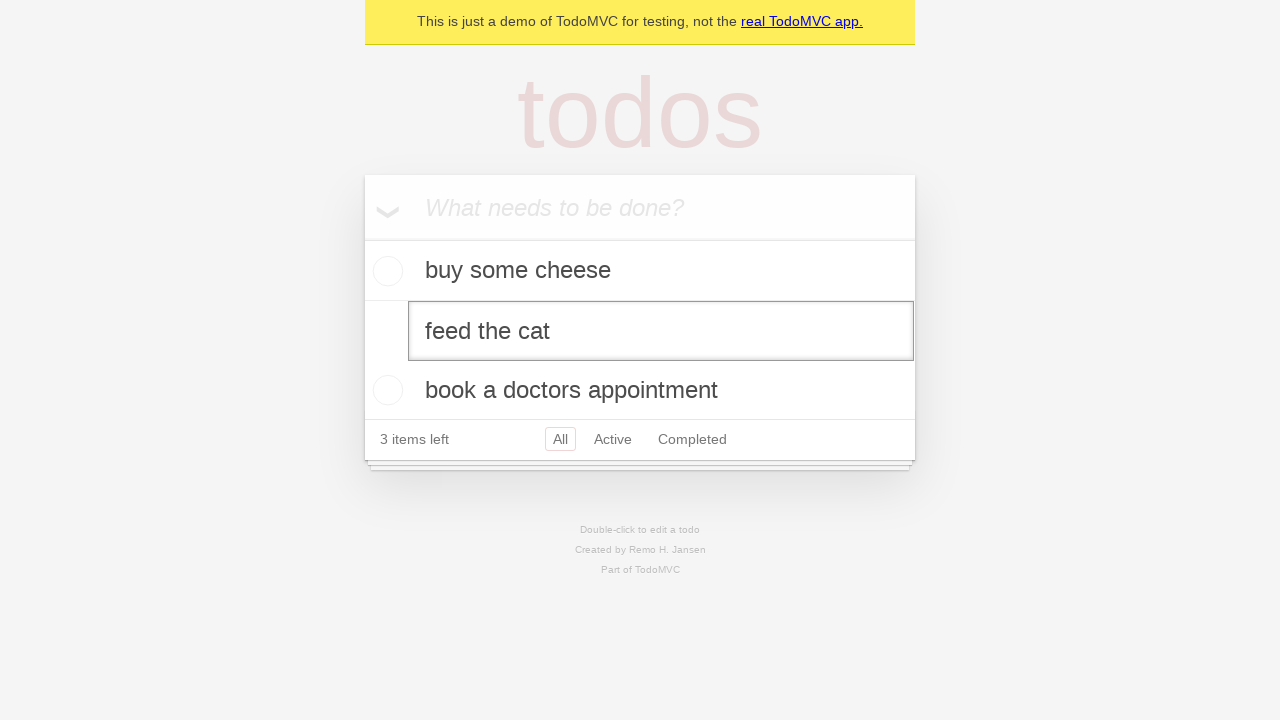

Filled edit textbox with whitespace-padded text '    buy some sausages    ' on internal:testid=[data-testid="todo-item"s] >> nth=1 >> internal:role=textbox[nam
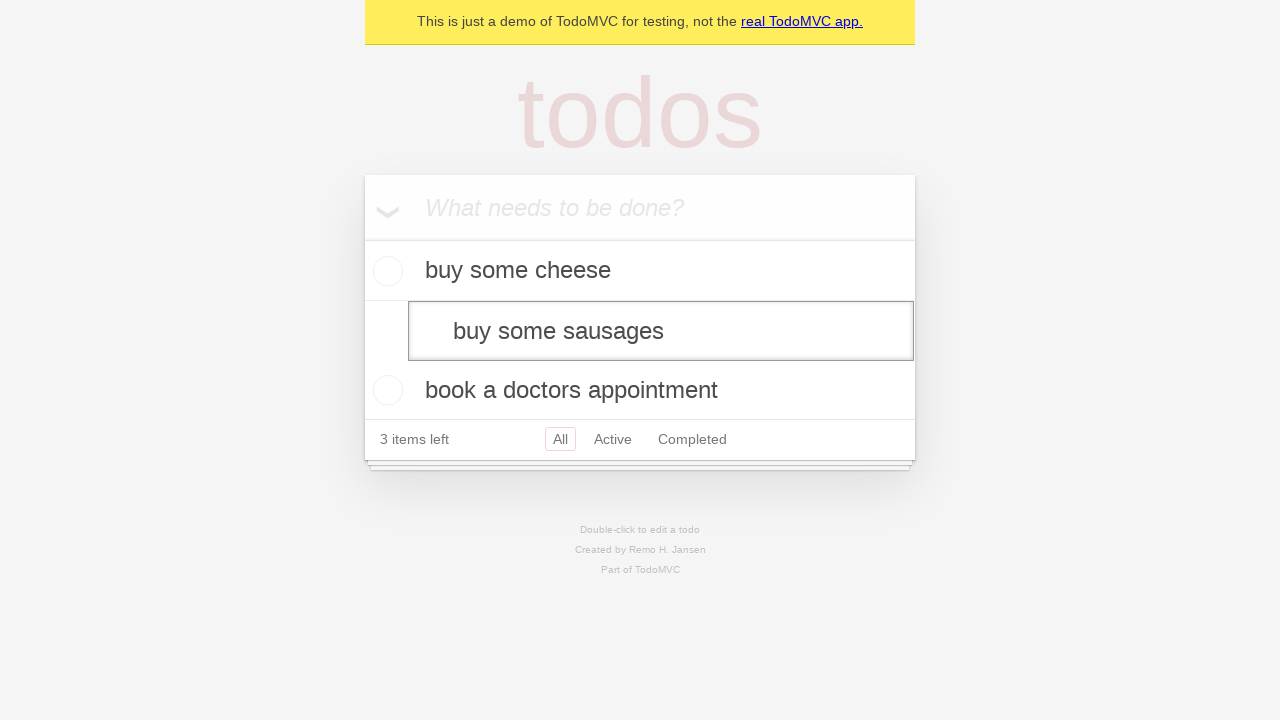

Pressed Enter to save edited todo with trimmed whitespace on internal:testid=[data-testid="todo-item"s] >> nth=1 >> internal:role=textbox[nam
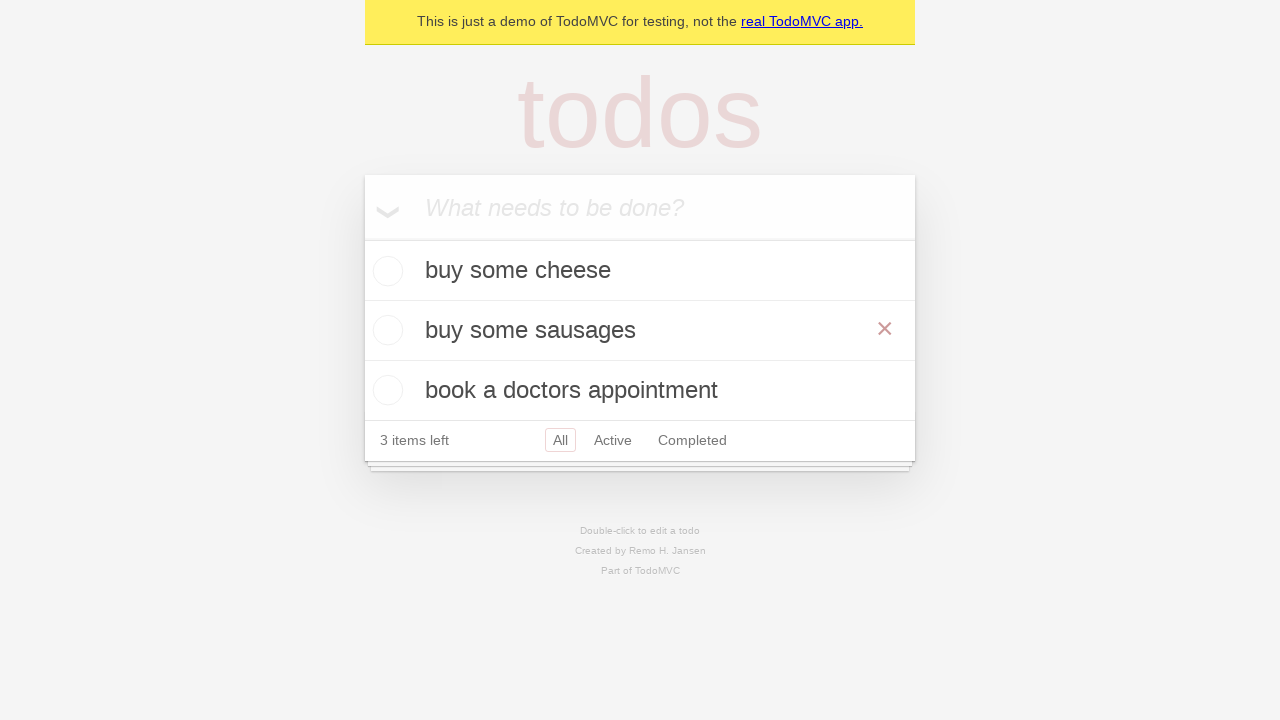

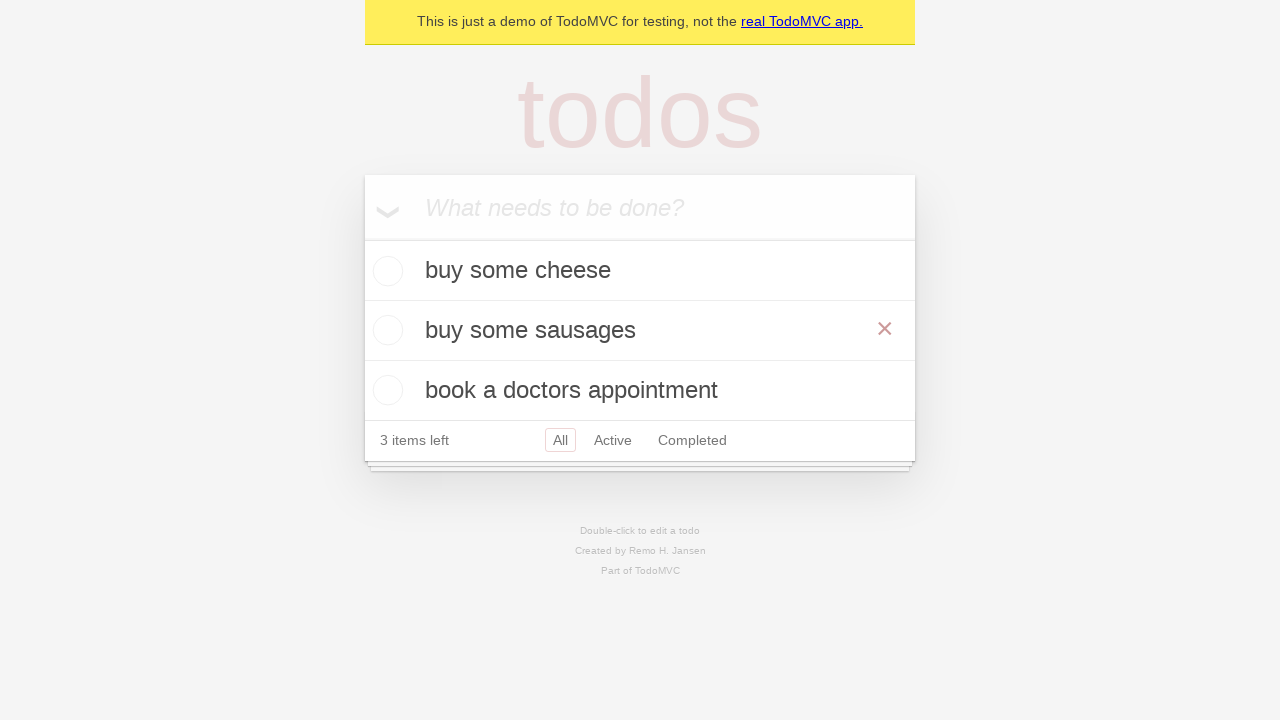